Tests old style select dropdown menu by selecting colors using different selection methods (by index, by value, and by visible text) and validating each selection

Starting URL: https://demoqa.com/select-menu

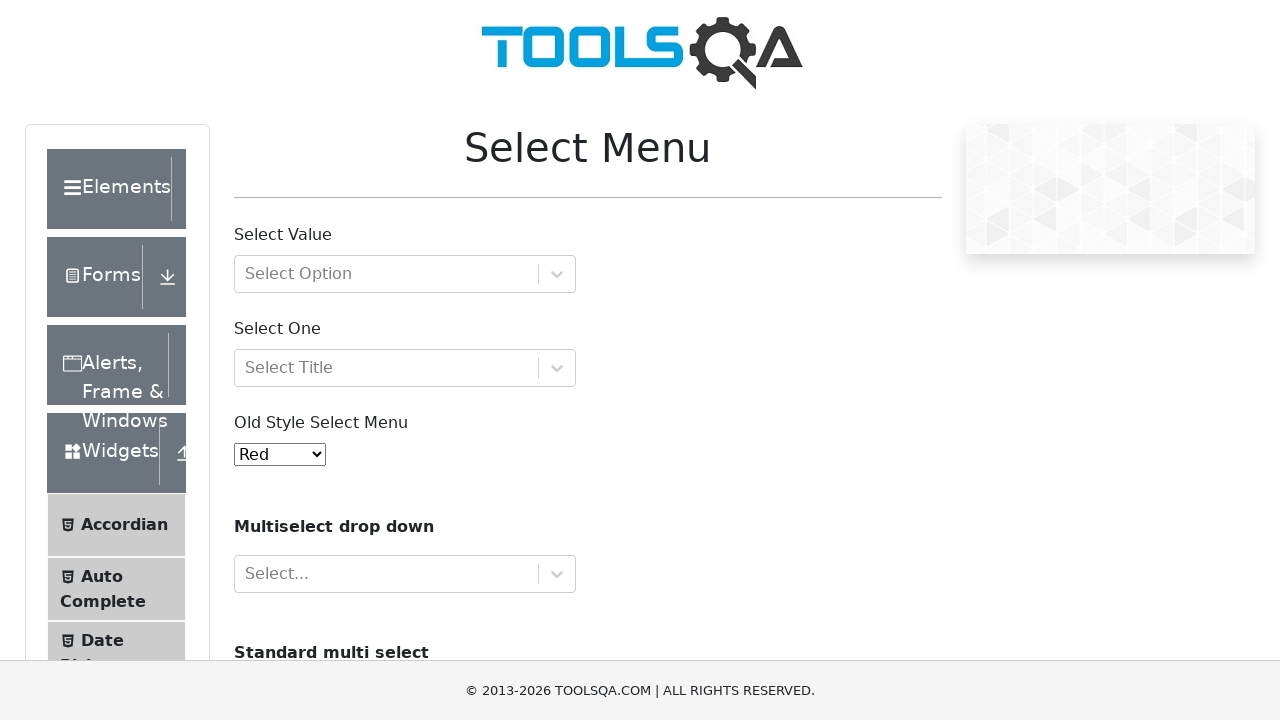

Selected Yellow color by index (3) from dropdown menu on select#oldSelectMenu
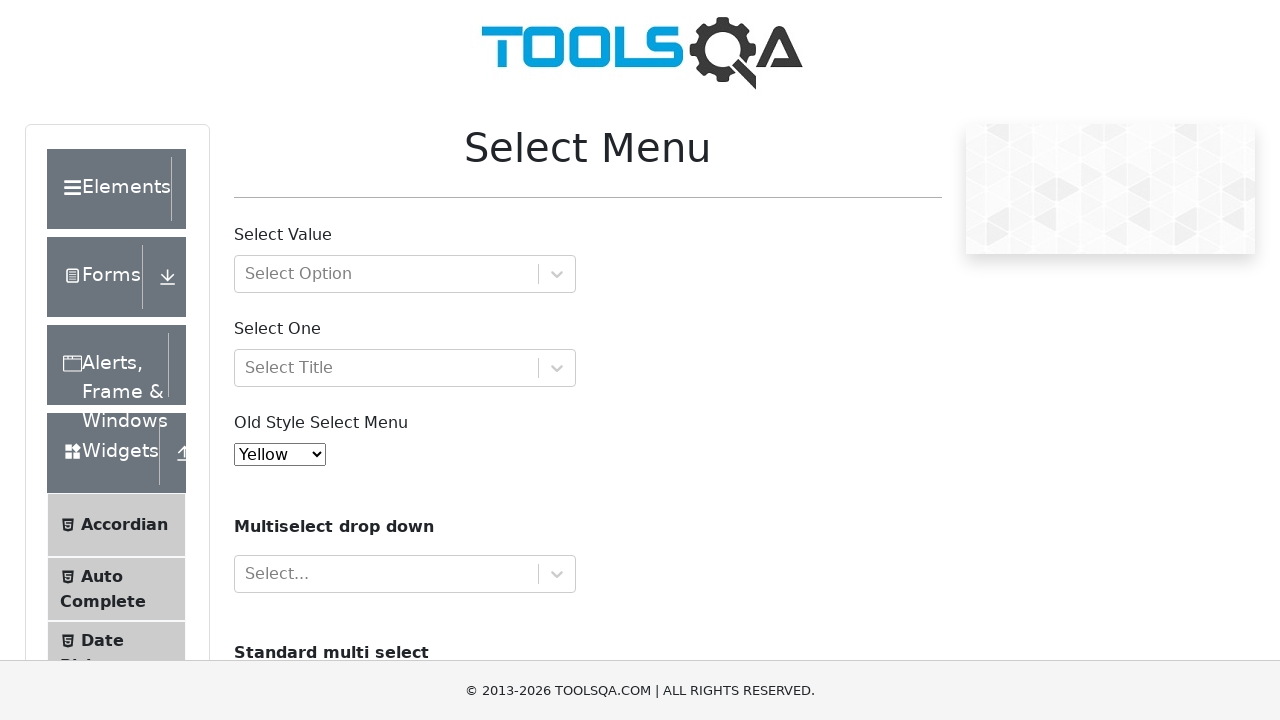

Retrieved current dropdown selection value
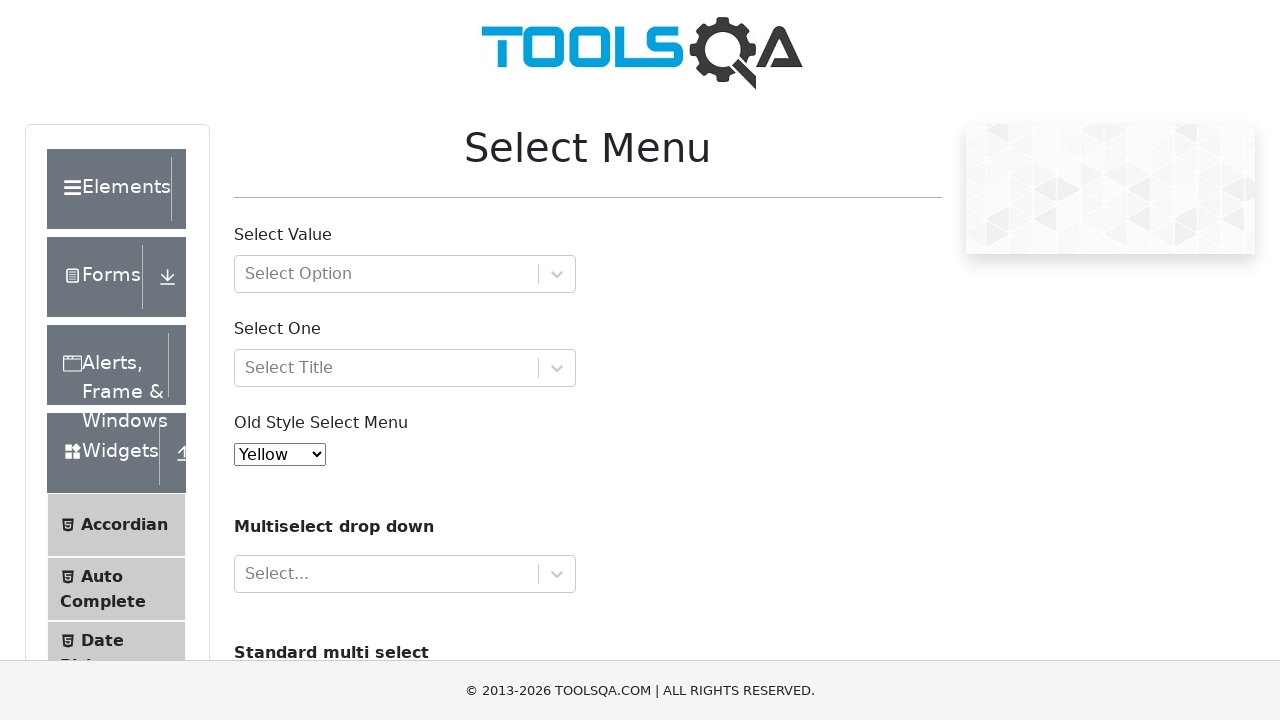

Validated that Yellow is selected
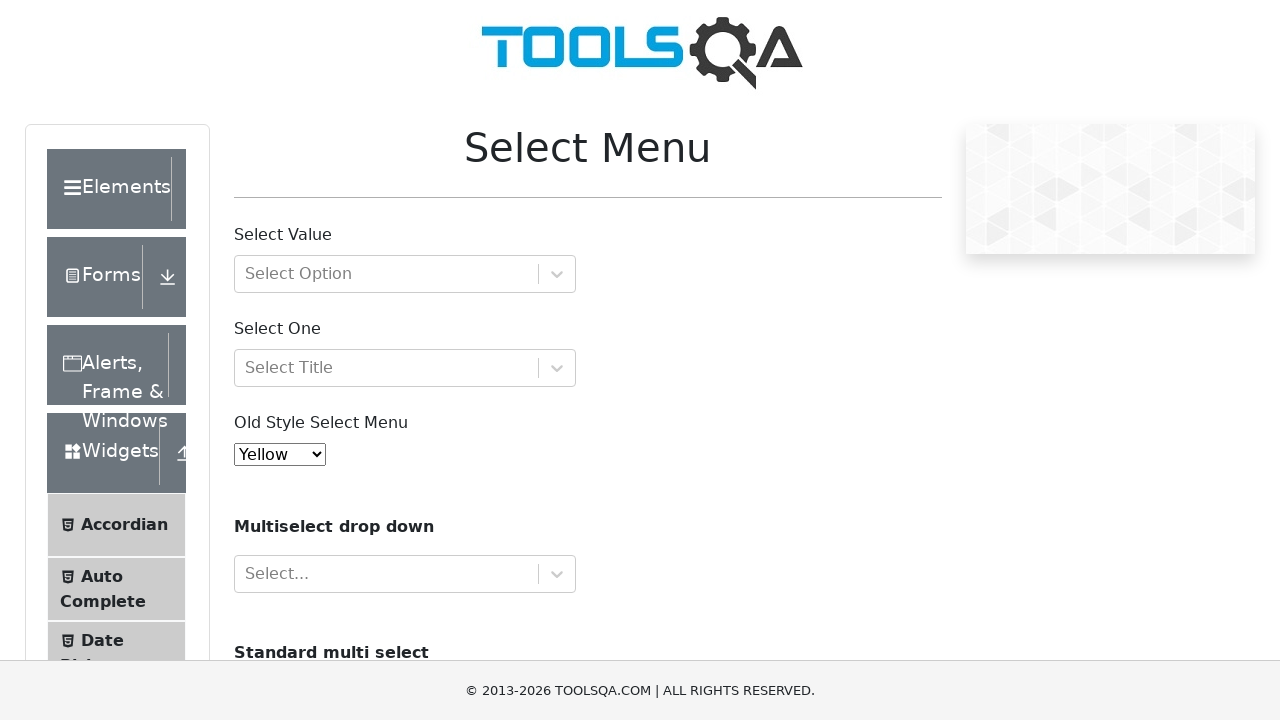

Selected Red color by value from dropdown menu on select#oldSelectMenu
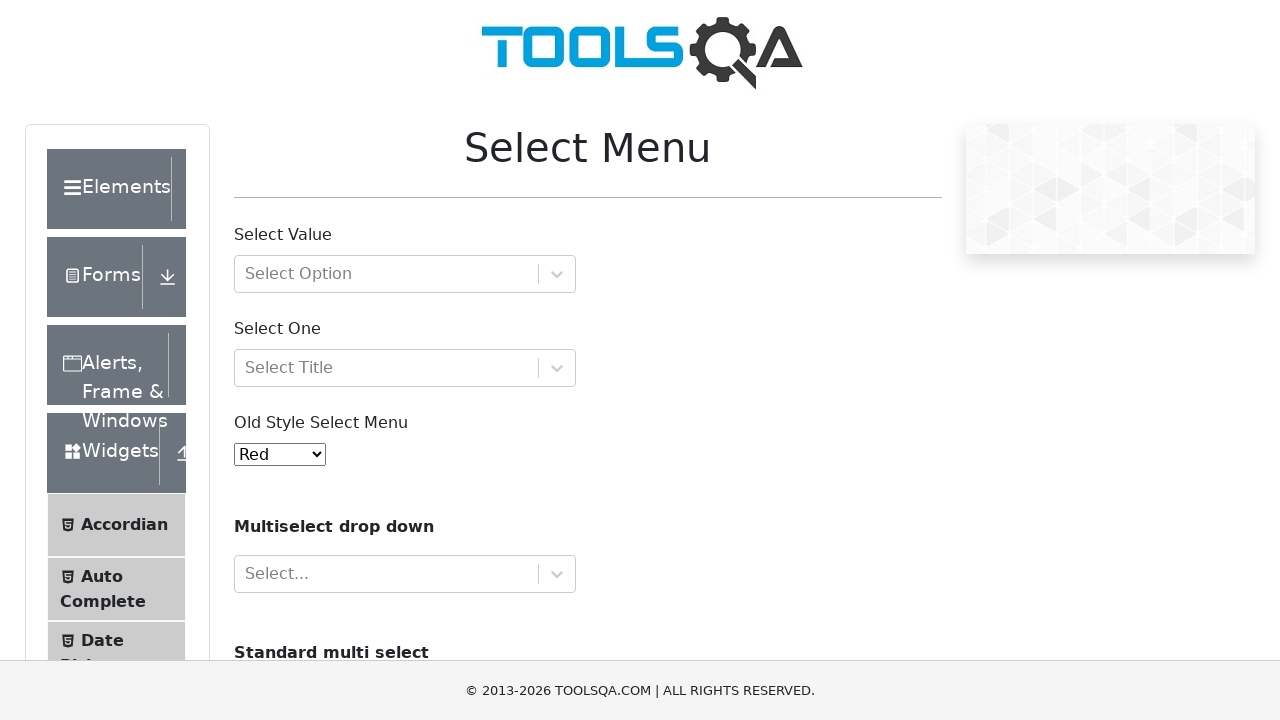

Retrieved current dropdown selection value
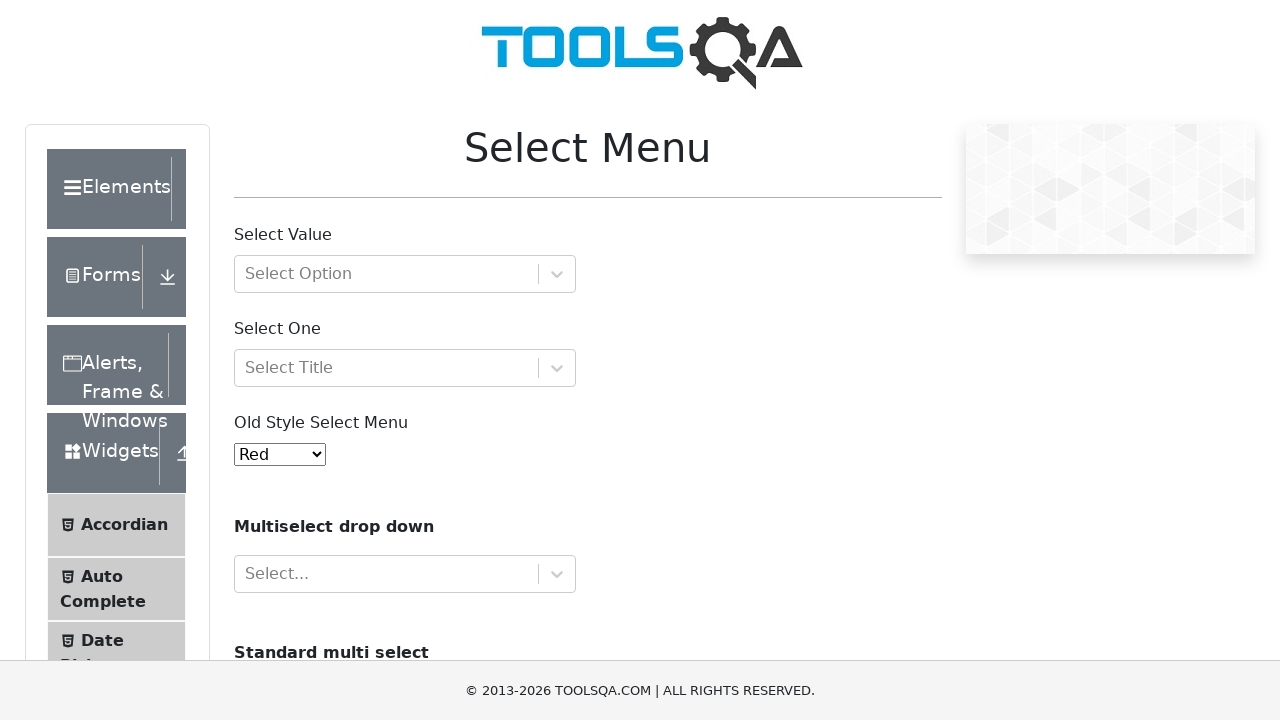

Validated that Red is selected
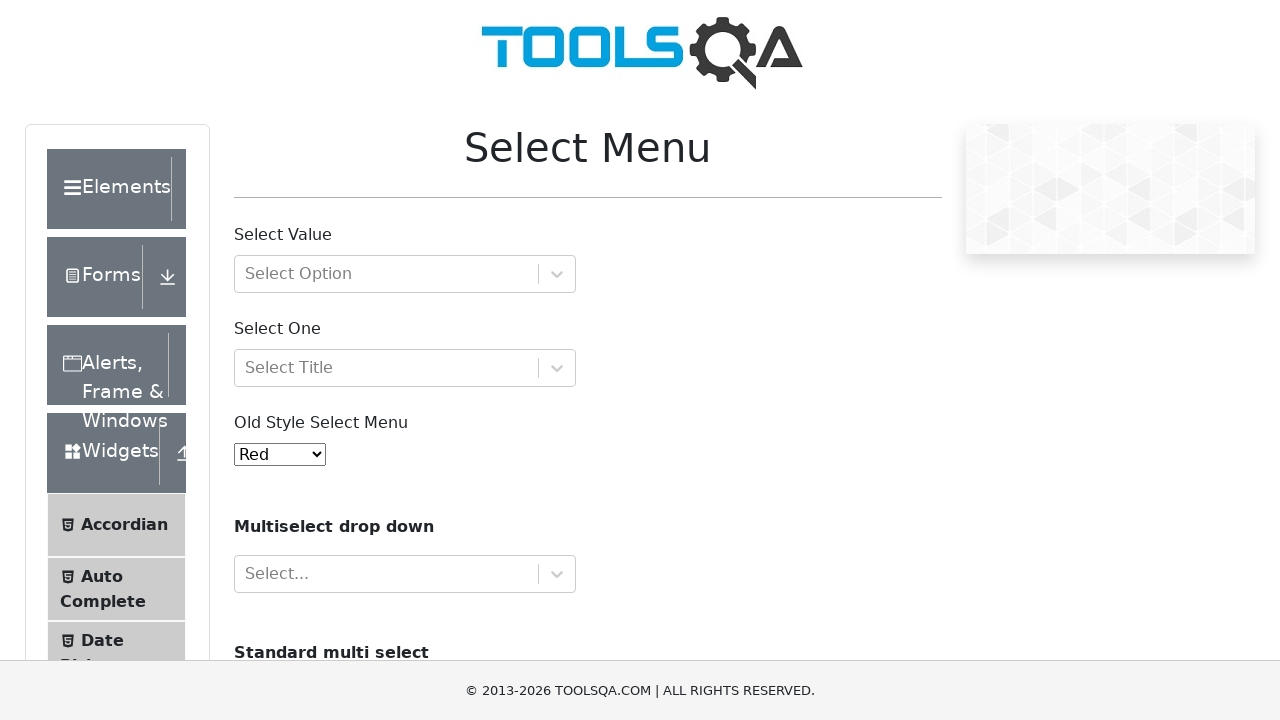

Selected White color by visible text from dropdown menu on select#oldSelectMenu
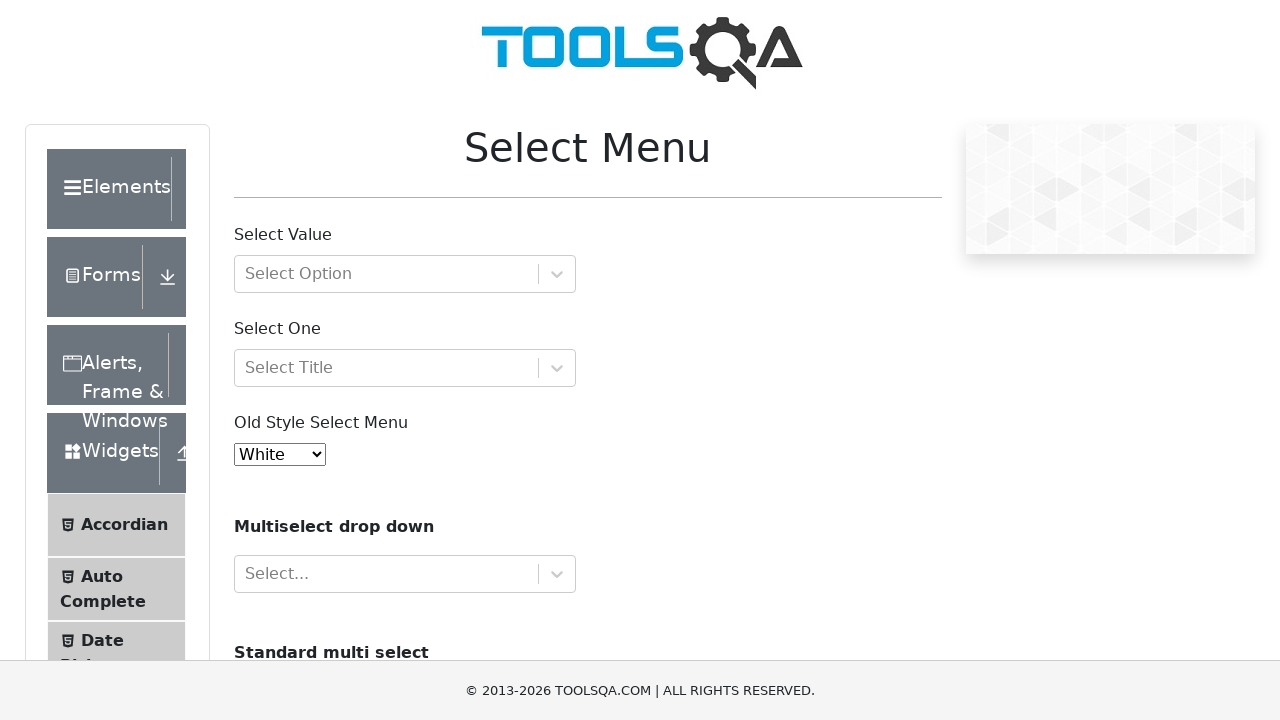

Retrieved current dropdown selection value
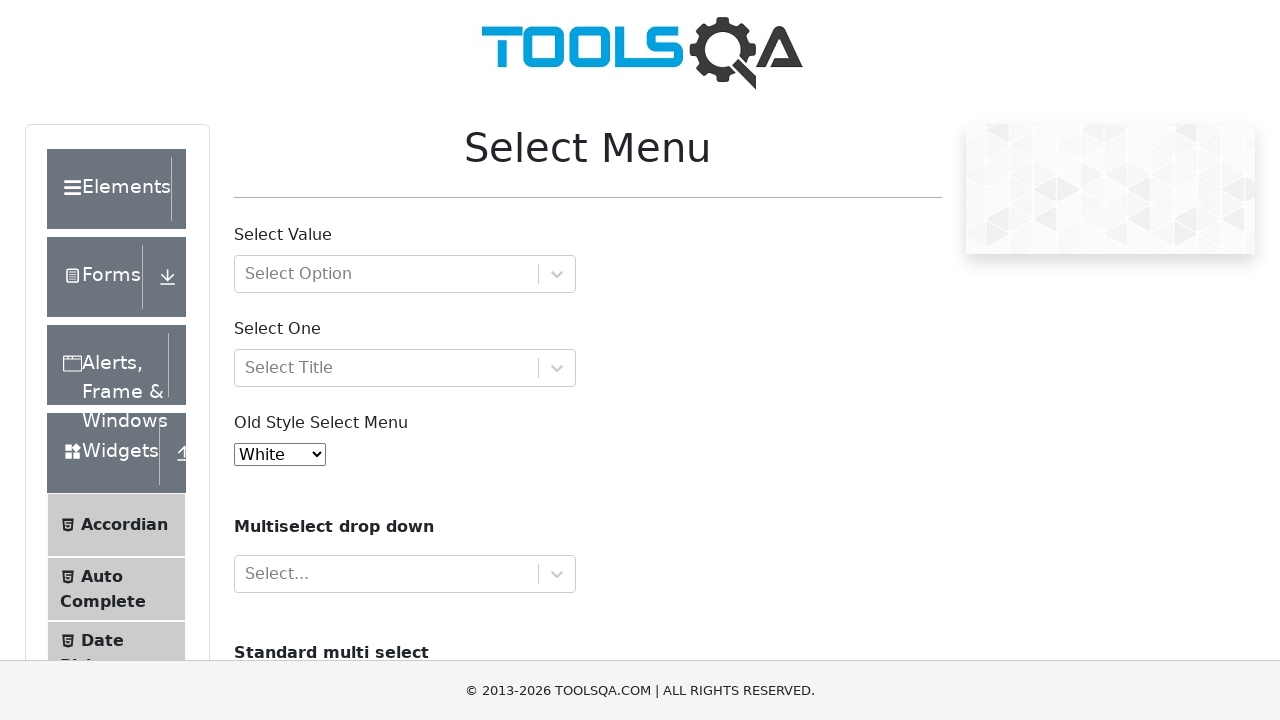

Validated that White is selected
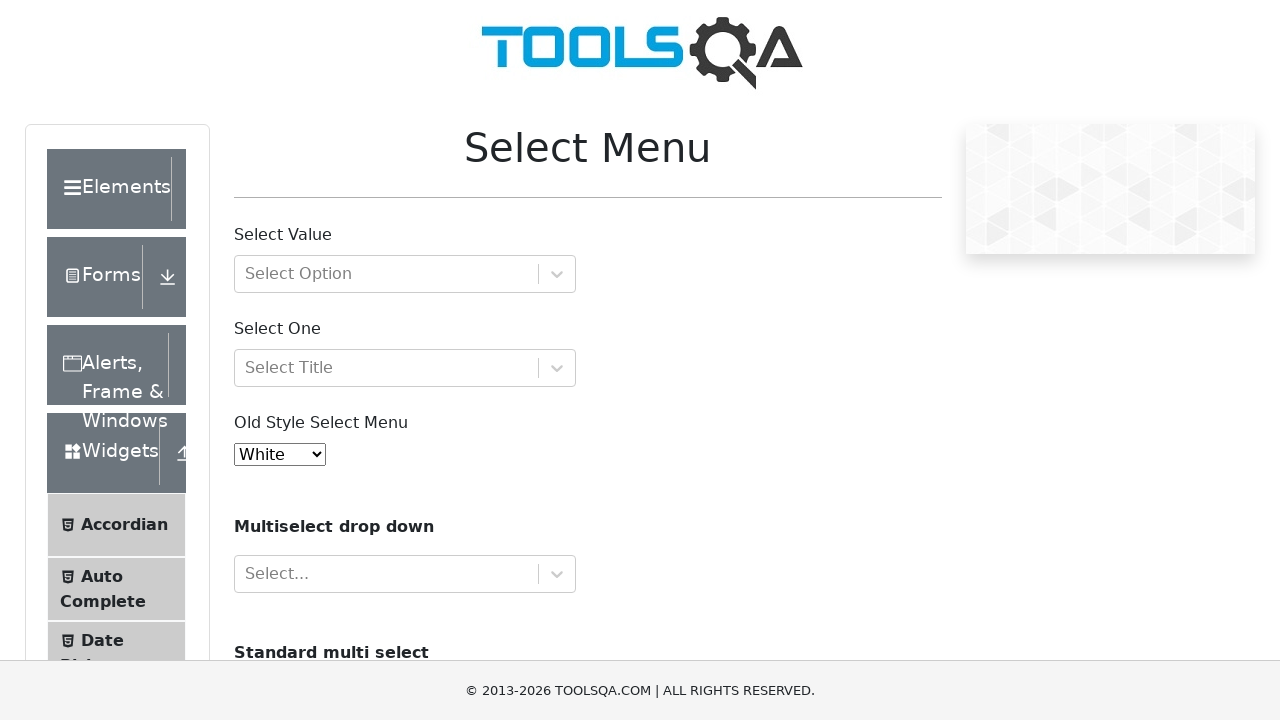

Selected Purple color by visible text from dropdown menu on select#oldSelectMenu
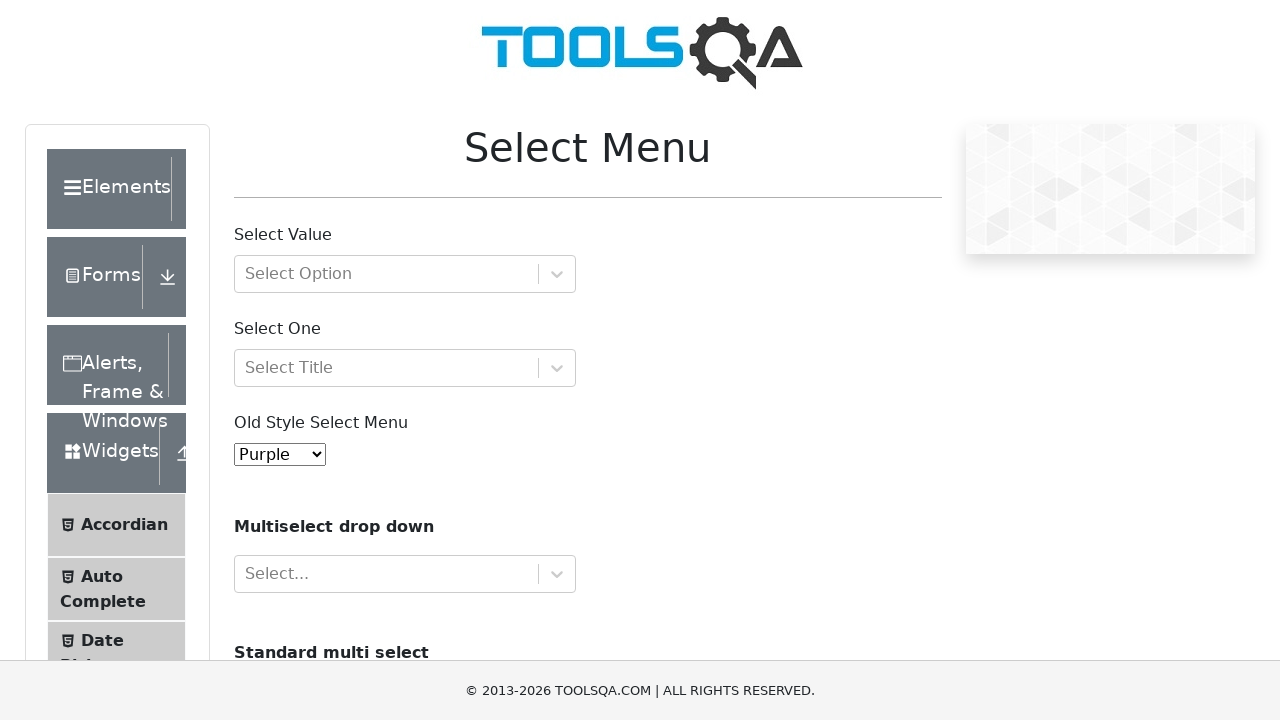

Retrieved current dropdown selection value
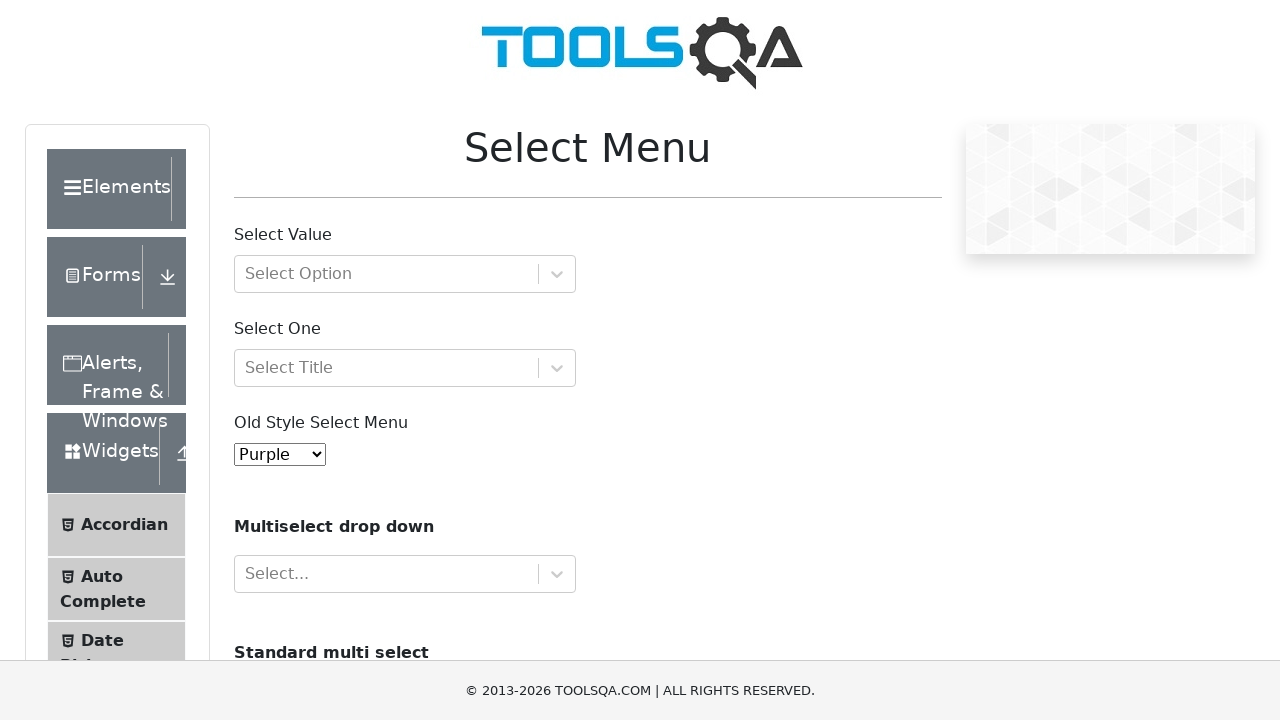

Validated that Purple is selected
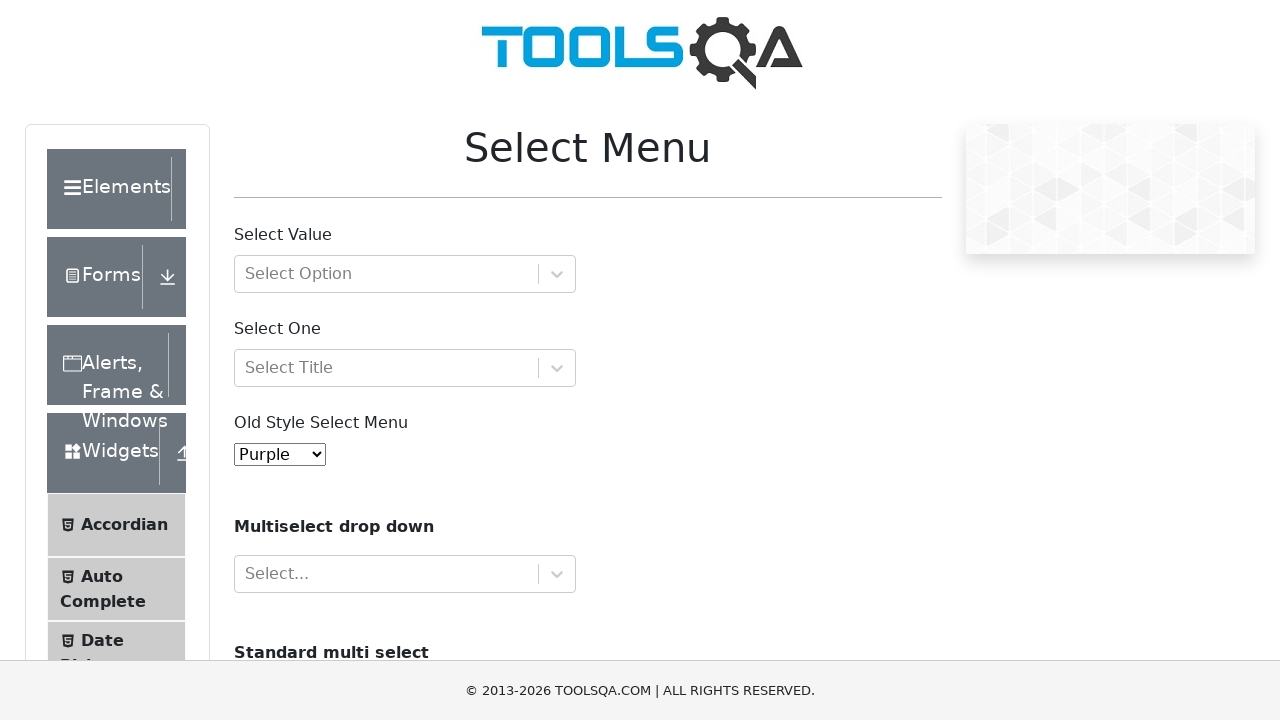

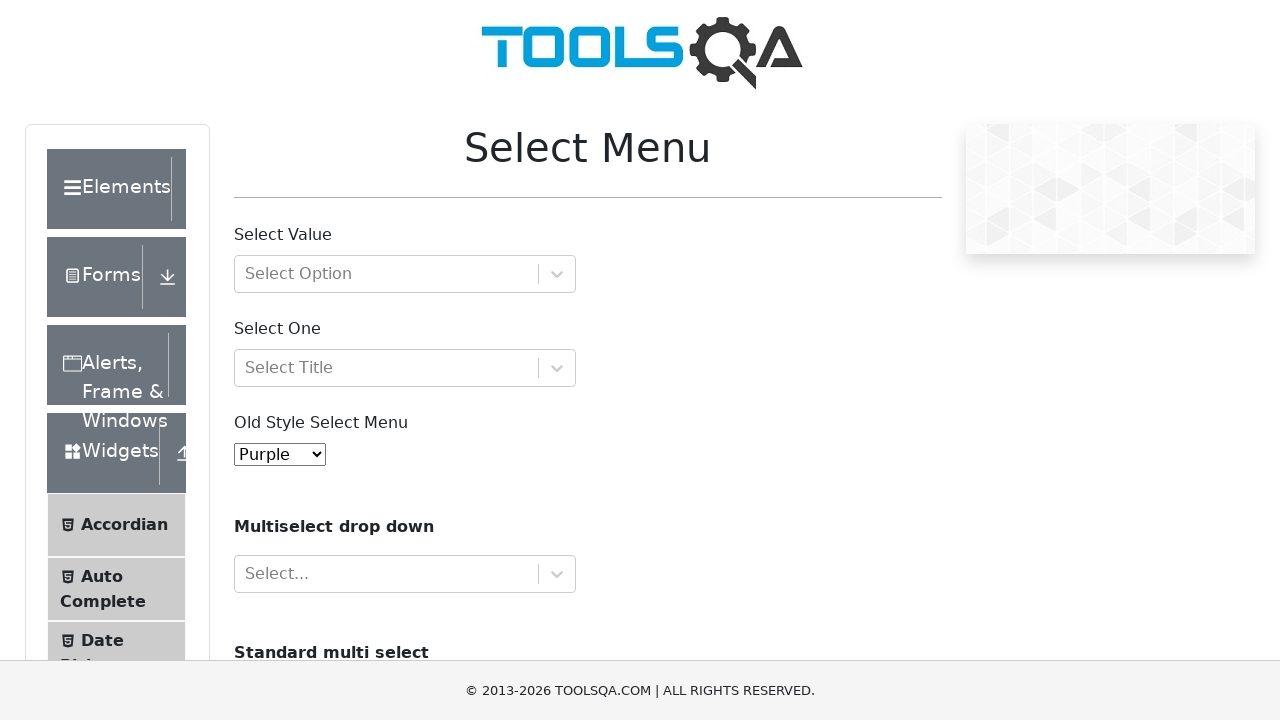